Tests the product search functionality on an e-commerce practice site by entering a search term "ber" and verifying that exactly 3 matching products are displayed.

Starting URL: https://rahulshettyacademy.com/seleniumPractise/#/

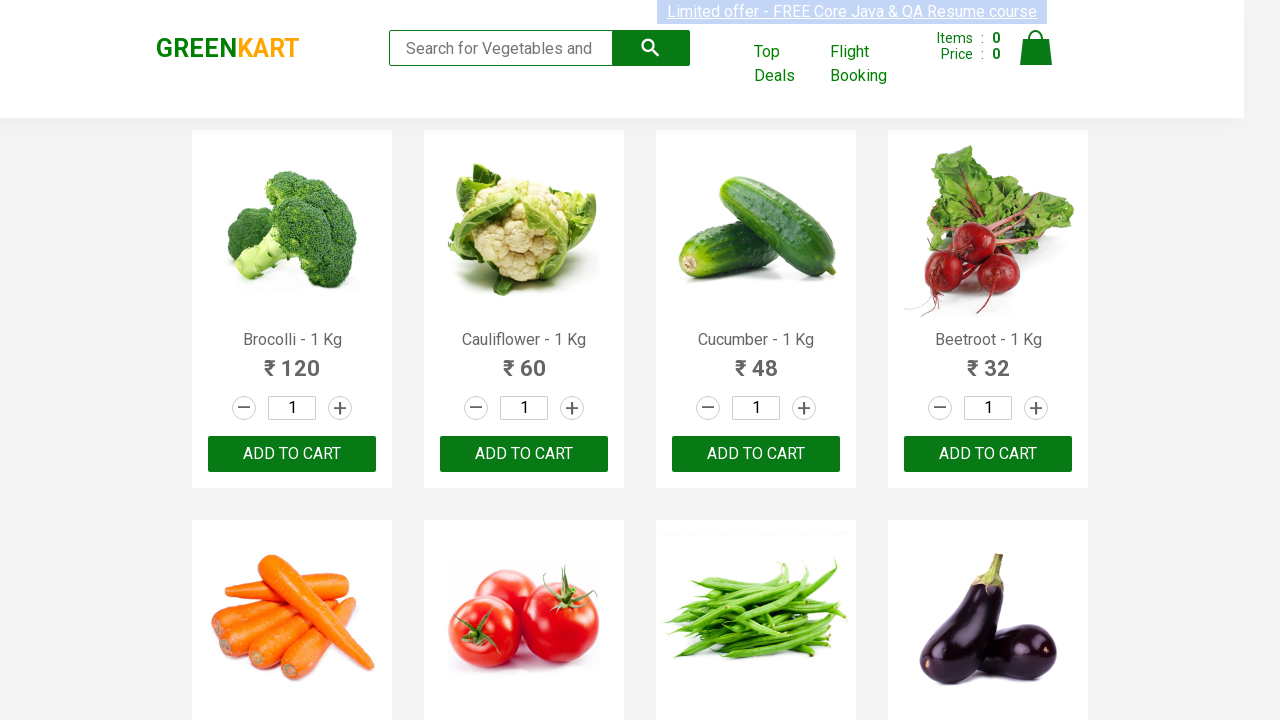

Filled search field with 'ber' on .search-keyword
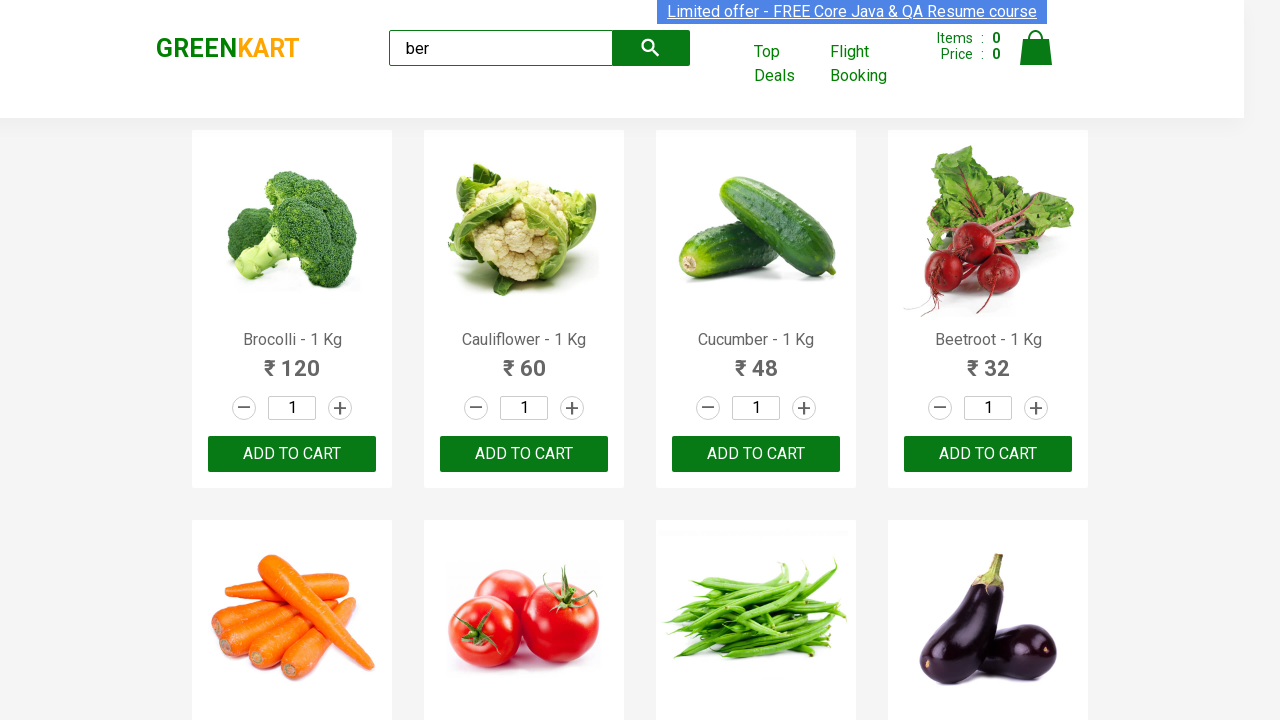

Waited 2 seconds for search results to filter
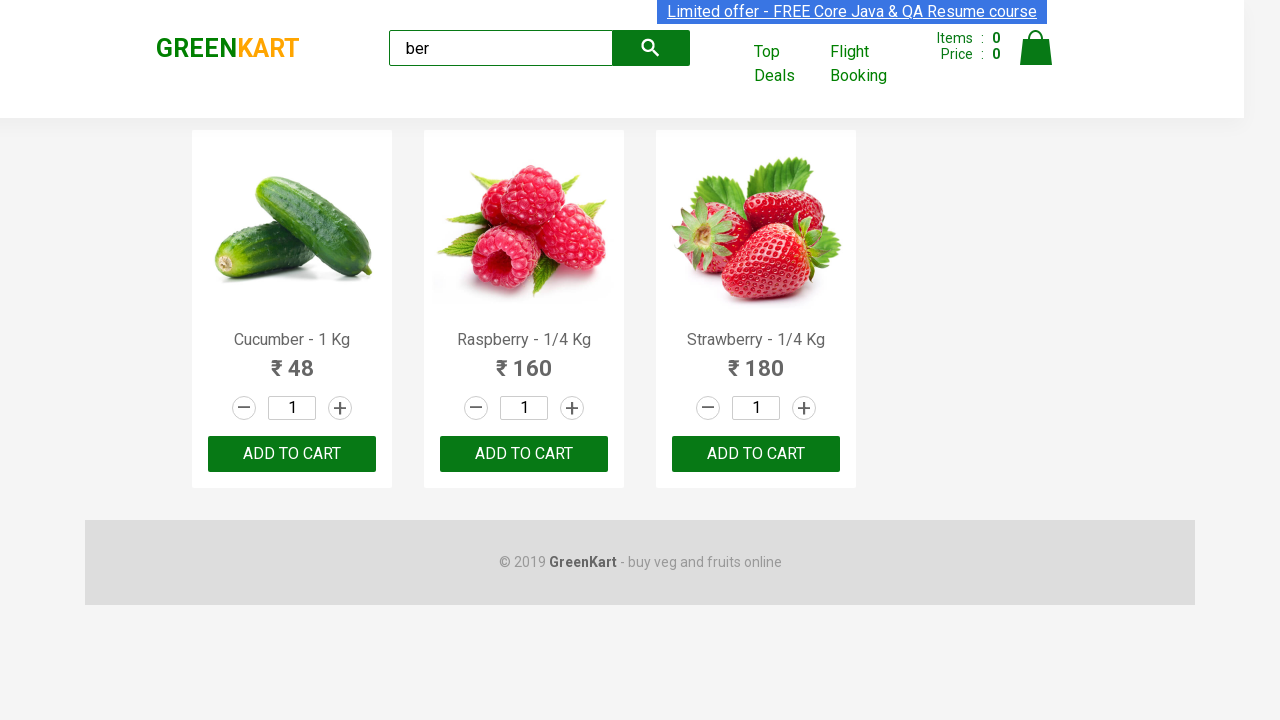

Product results loaded and visible
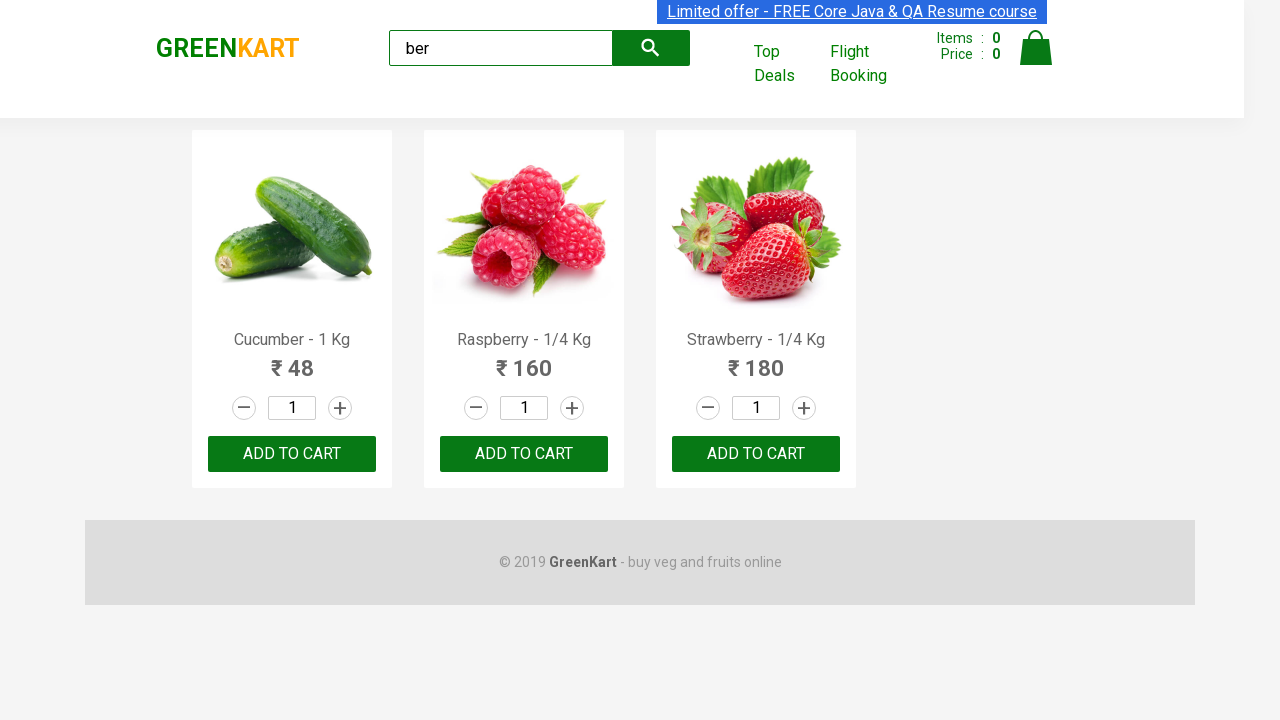

Located product name elements
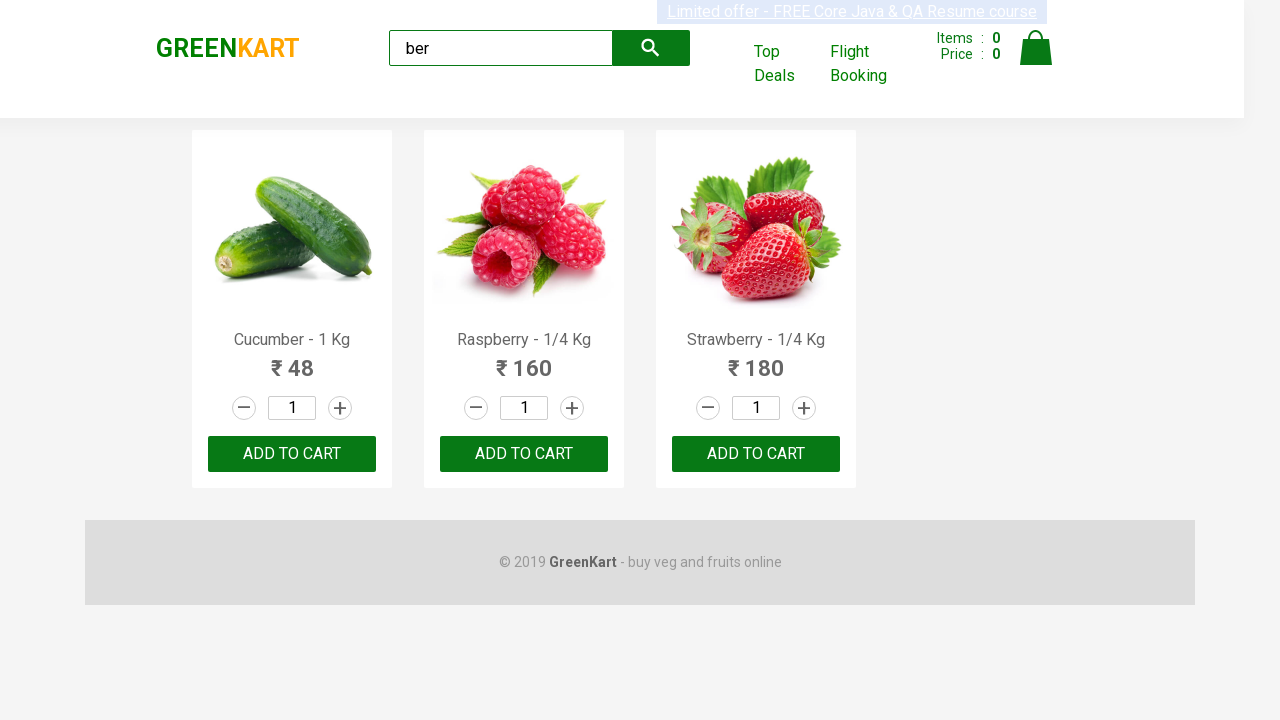

Verified that exactly 3 products are displayed for search term 'ber'
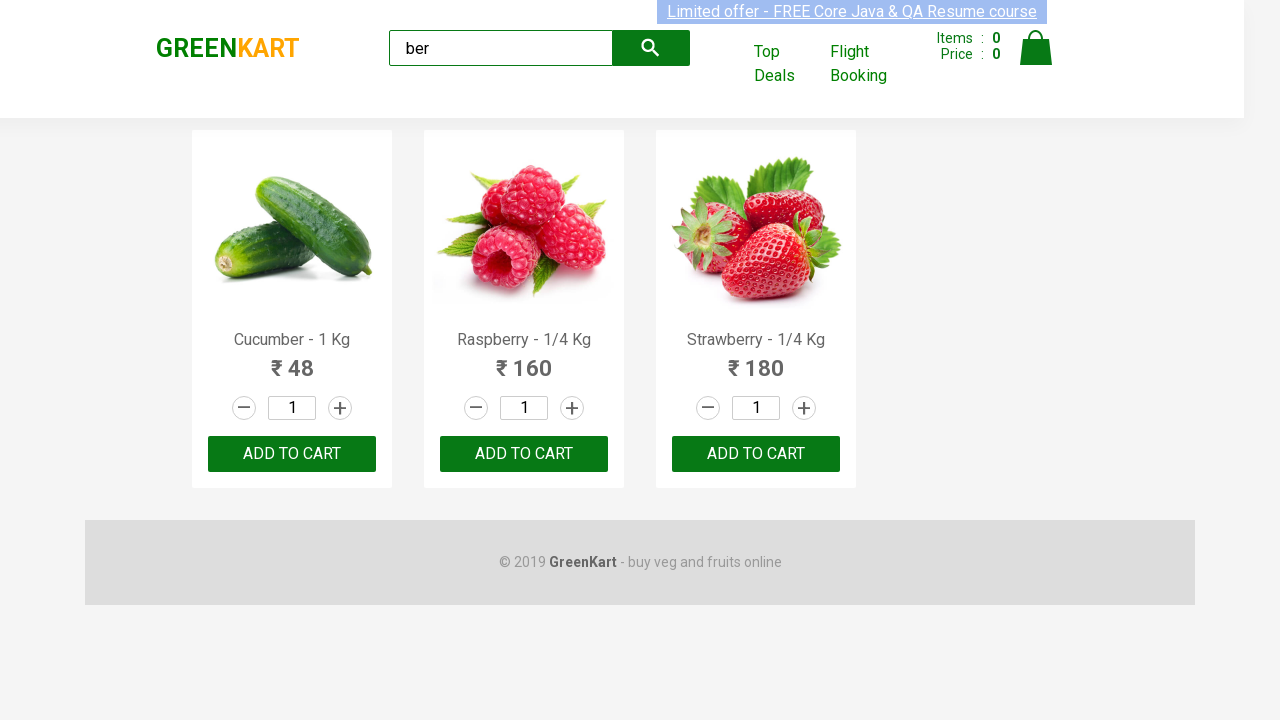

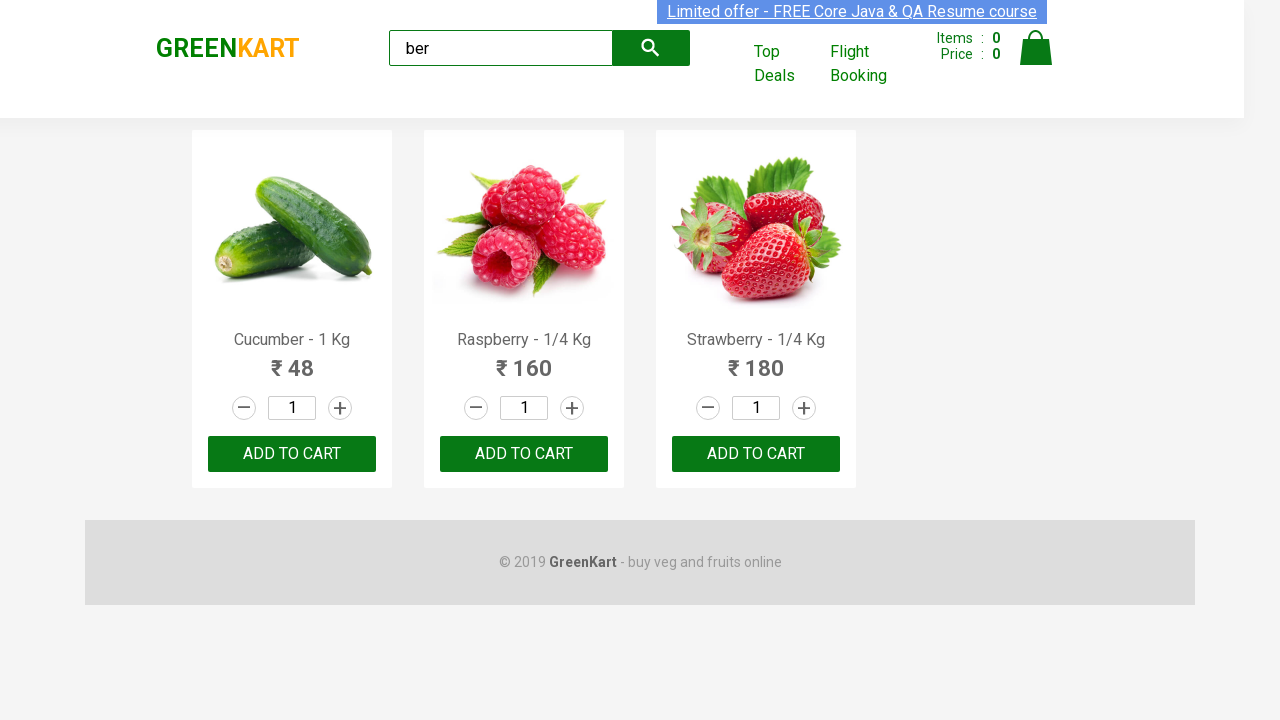